Tests file upload functionality on jQuery File Upload demo by uploading a sample file and clicking the start upload buttons

Starting URL: https://blueimp.github.io/jQuery-File-Upload/

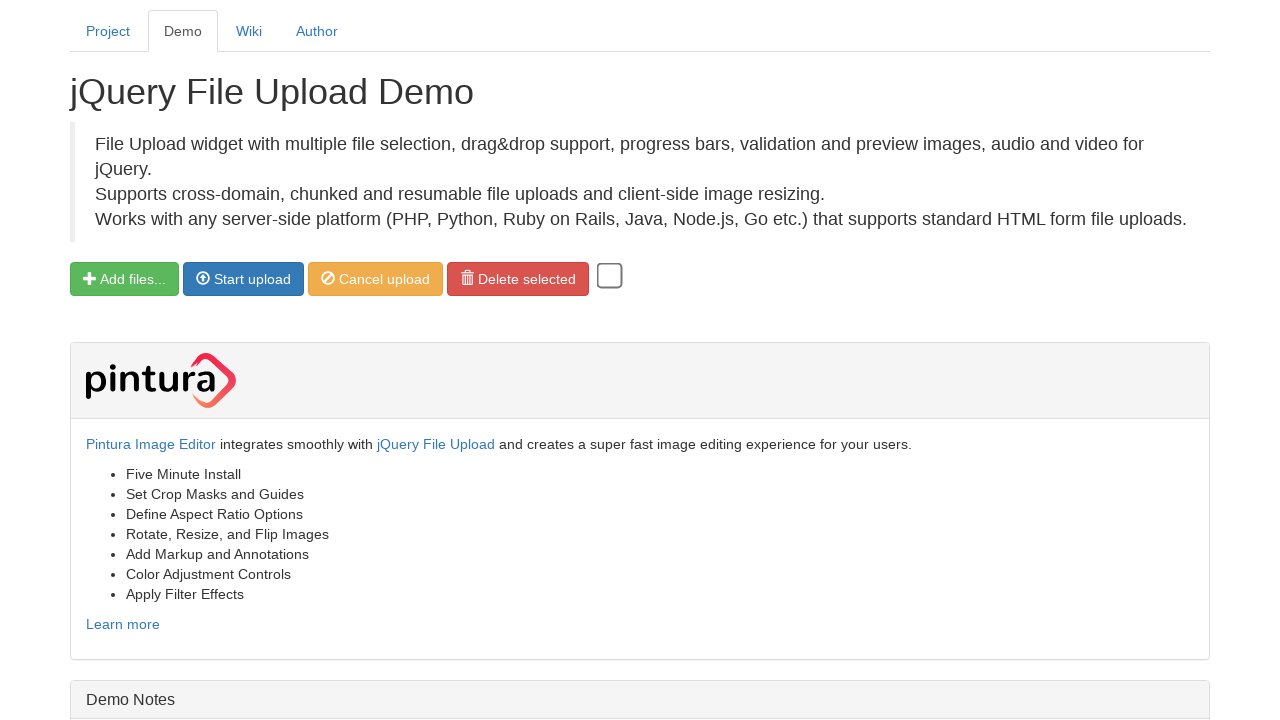

Uploaded test image file (test_image.png) to the file input
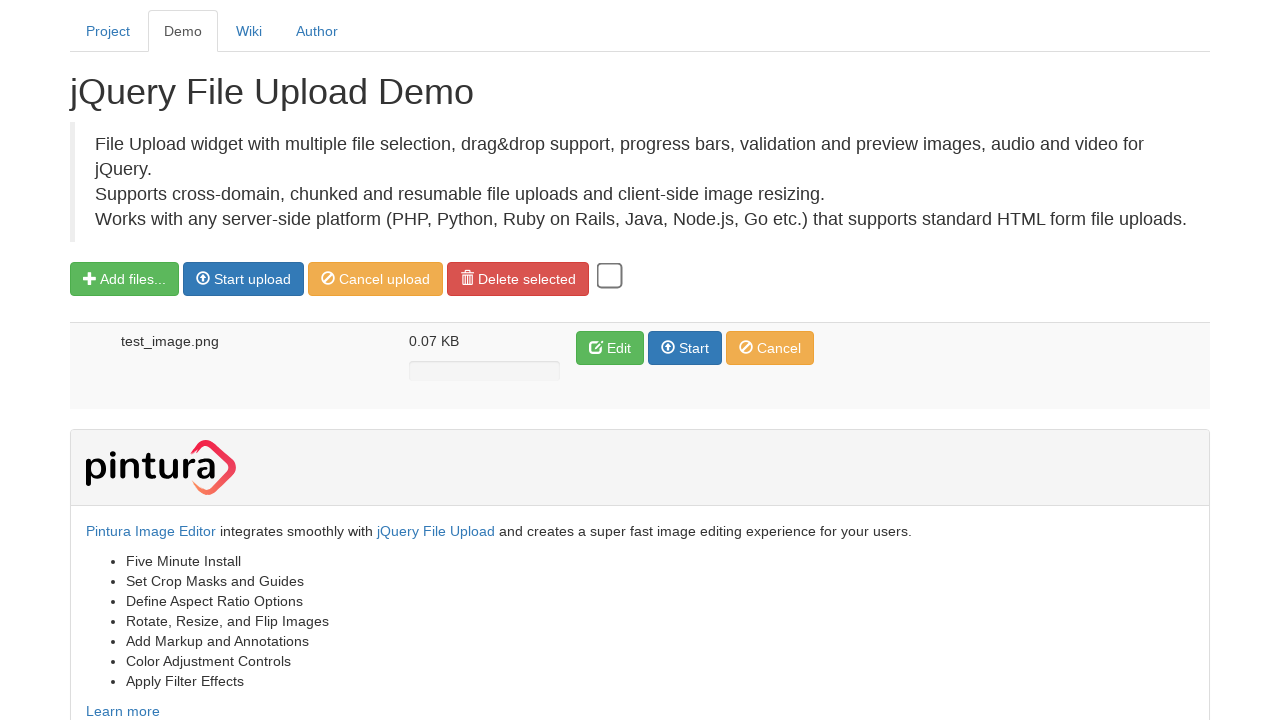

Upload list loaded and start buttons are visible
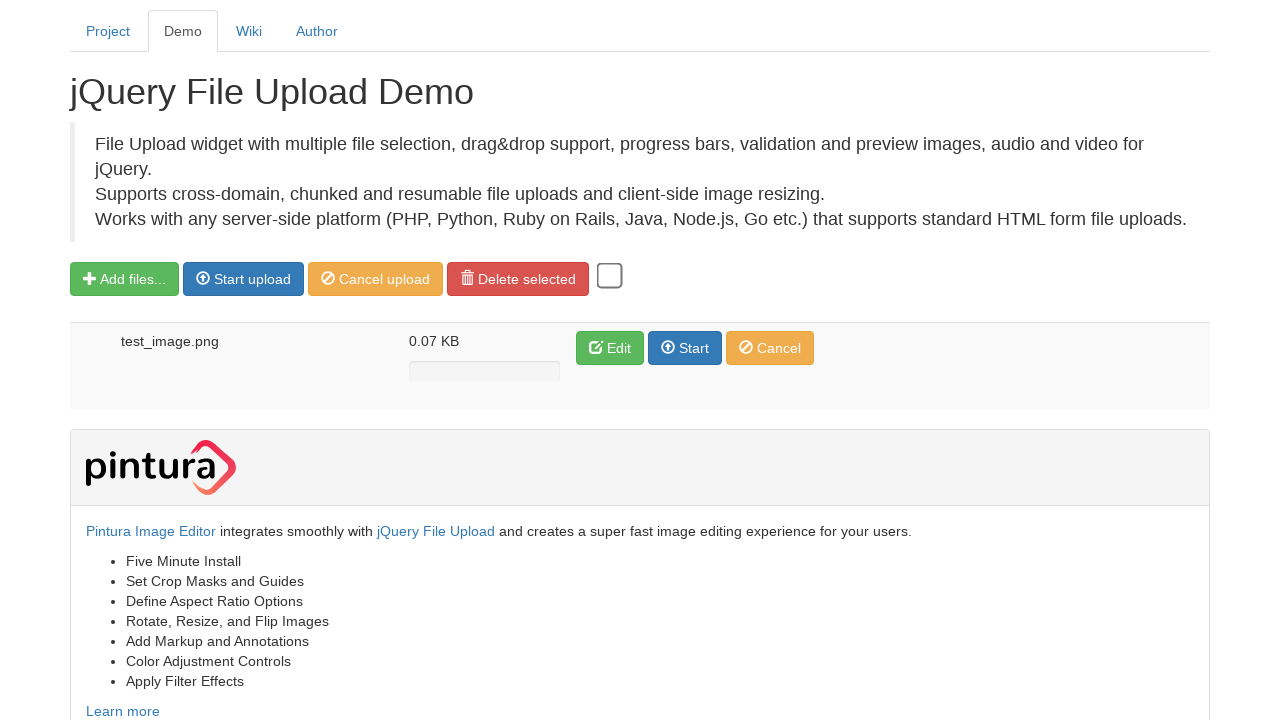

Clicked start button 1 to begin file upload at (685, 348) on td>button.start >> nth=0
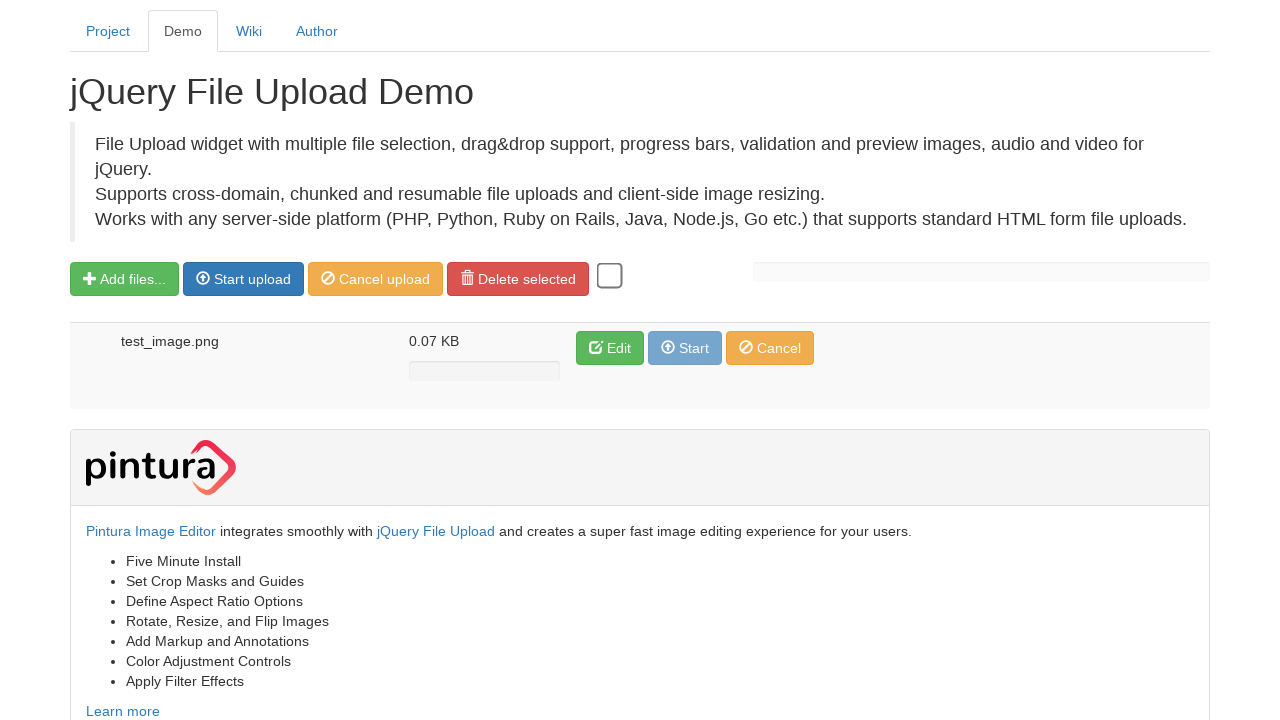

Waited for upload processing to complete
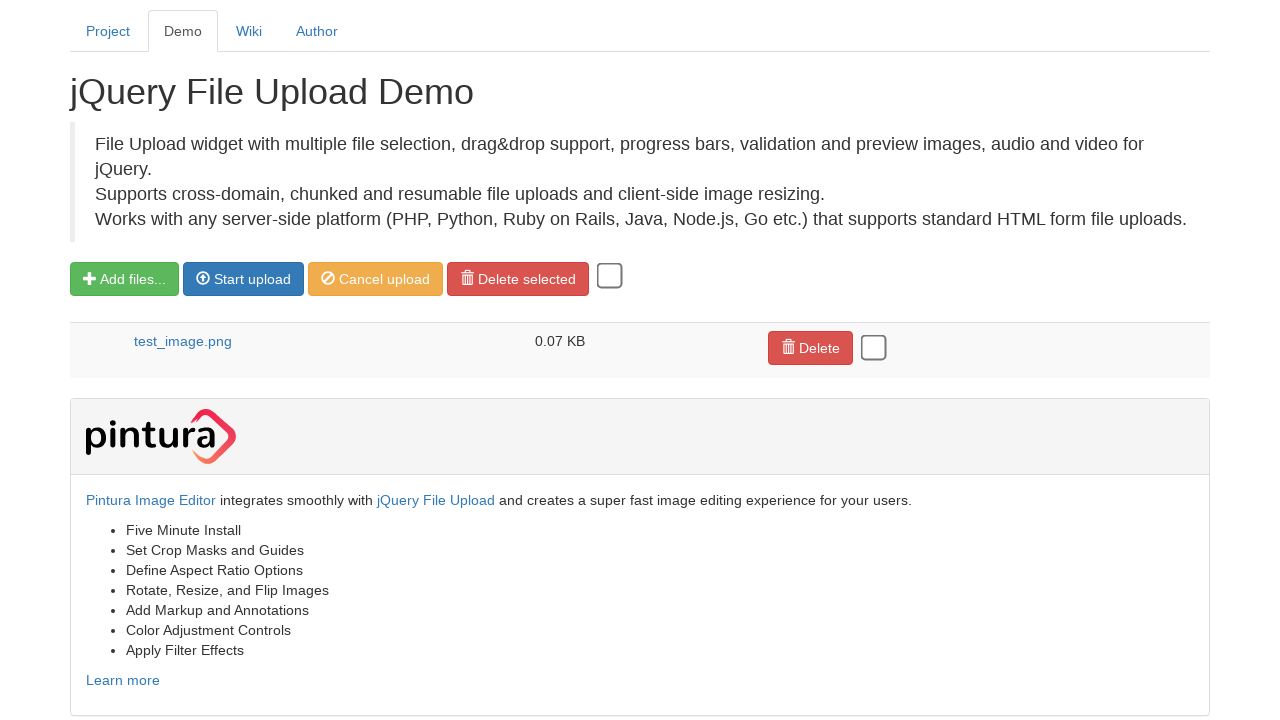

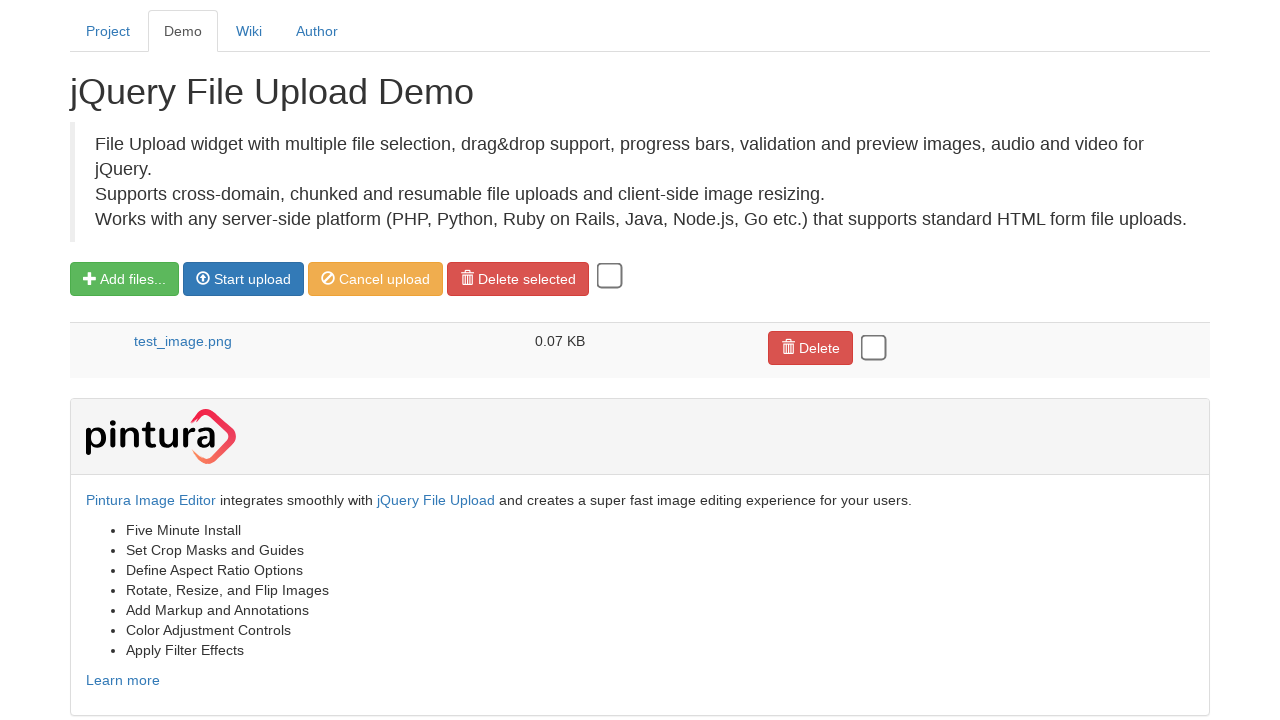